Tests form interaction on a registration page by selecting values from multiple dropdowns including Skills dropdown (selecting "APIs") and Date of Birth dropdowns (selecting 8/06/1923)

Starting URL: https://demo.automationtesting.in/Register.html

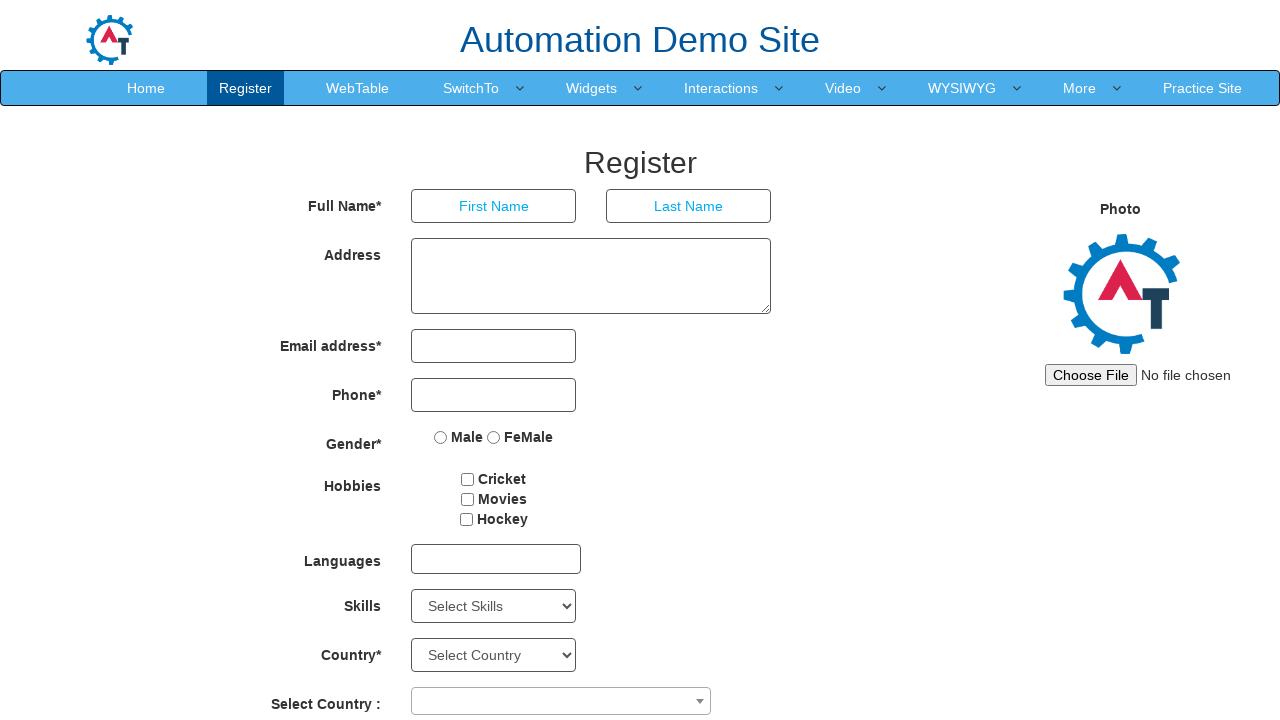

Selected 'APIs' from Skills dropdown on select#Skills
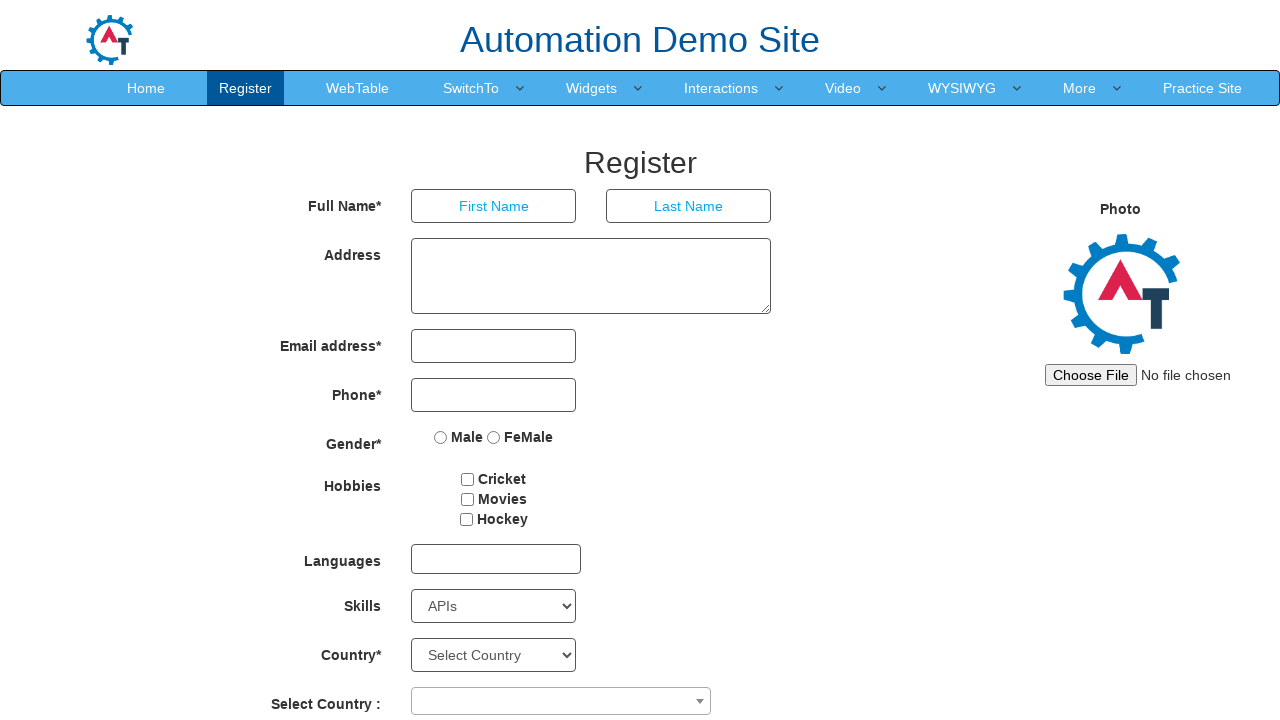

Selected year '1923' from Date of Birth year dropdown on select#yearbox
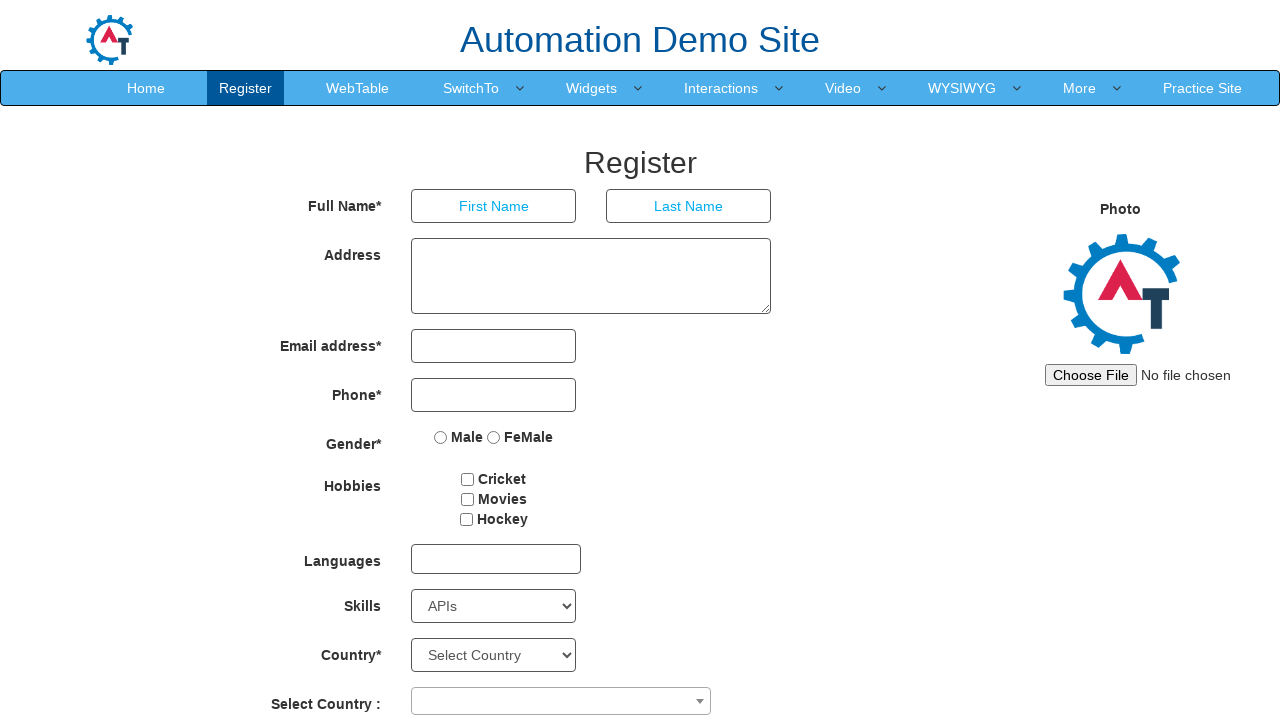

Selected month 'June' from Date of Birth month dropdown on select[placeholder='Month']
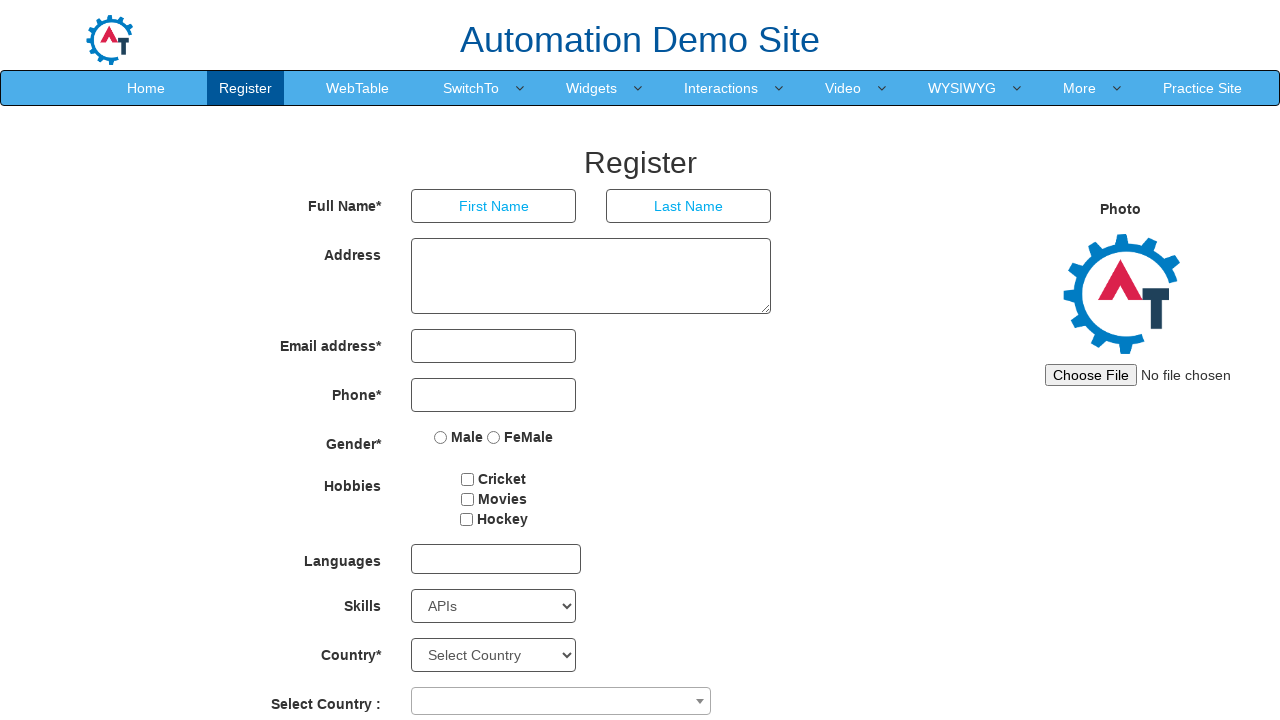

Selected day '8' from Date of Birth day dropdown on select#daybox
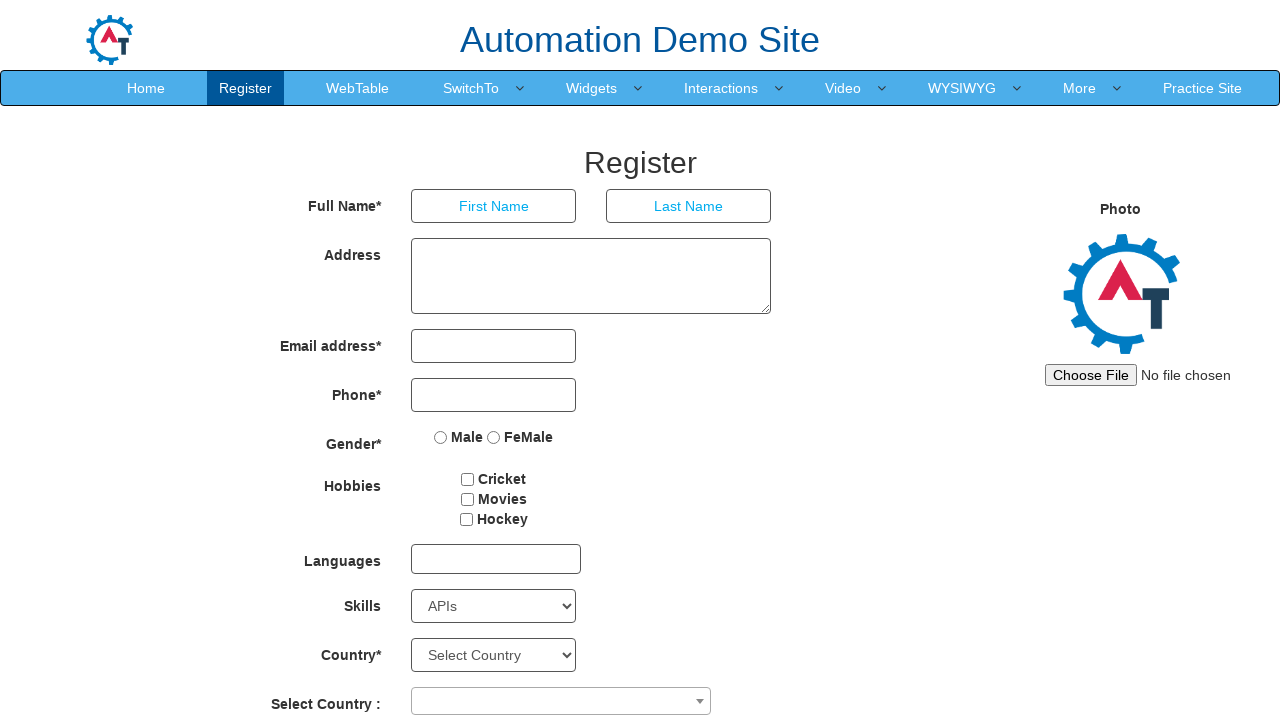

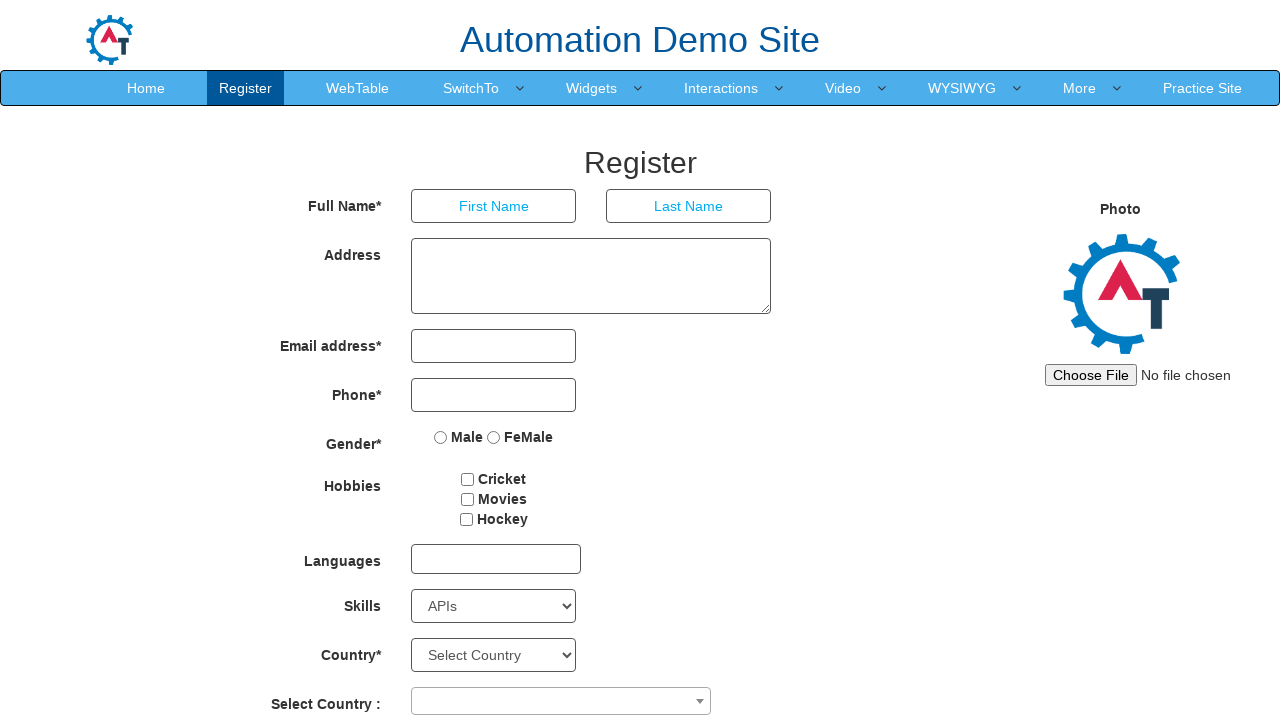